Tests scrollbar functionality by locating and clicking a hiding button that requires scrolling to reach

Starting URL: http://www.uitestingplayground.com/scrollbars

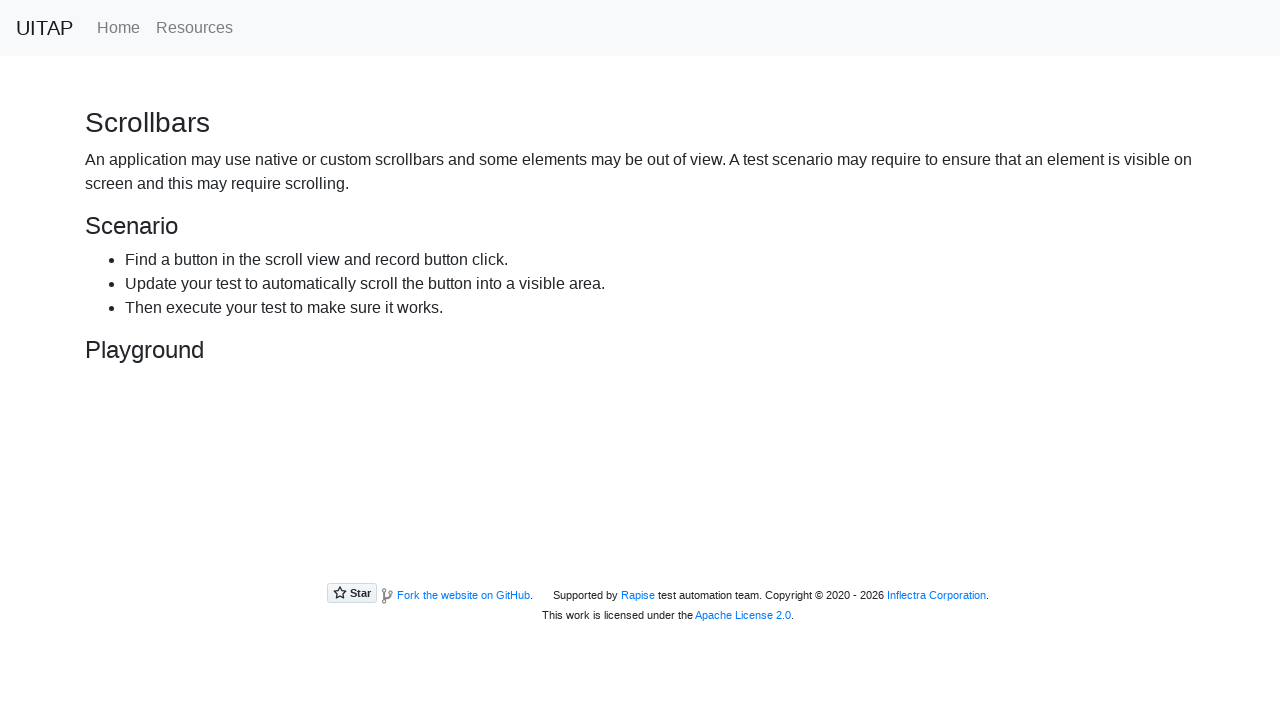

Navigated to scrollbars test page
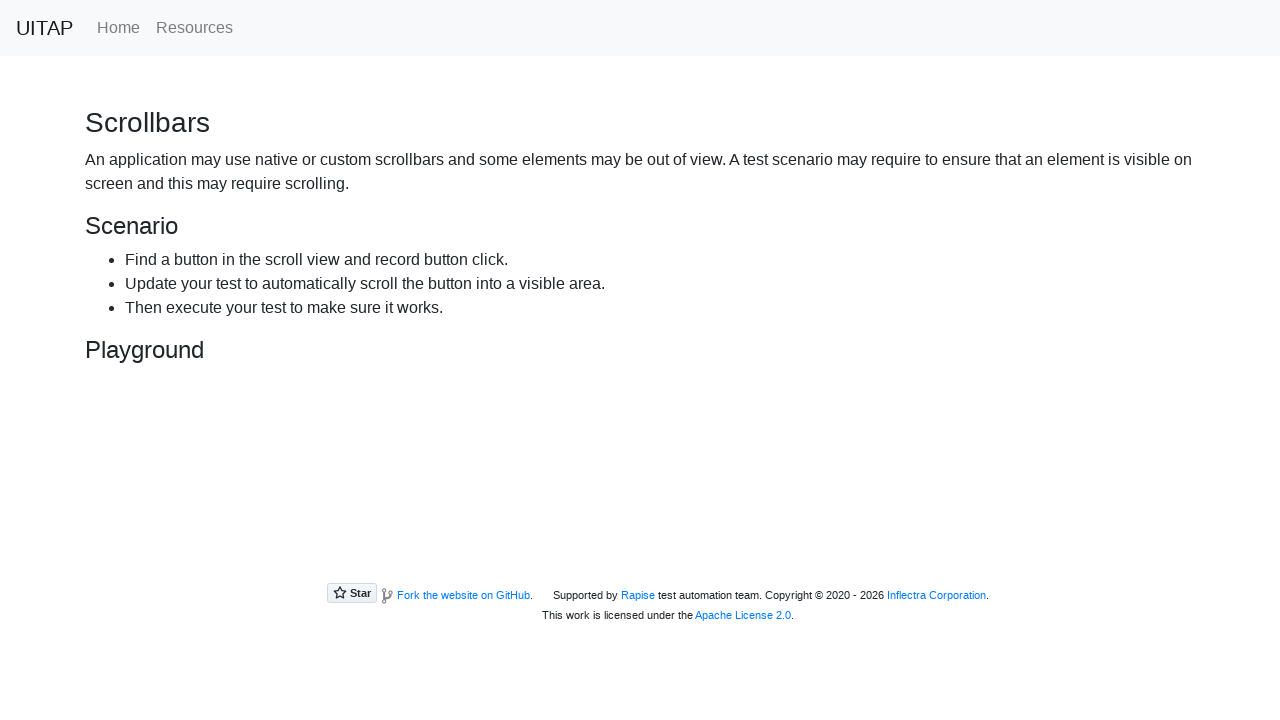

Clicked the hiding button (scrolled if necessary) at (234, 448) on #hidingButton
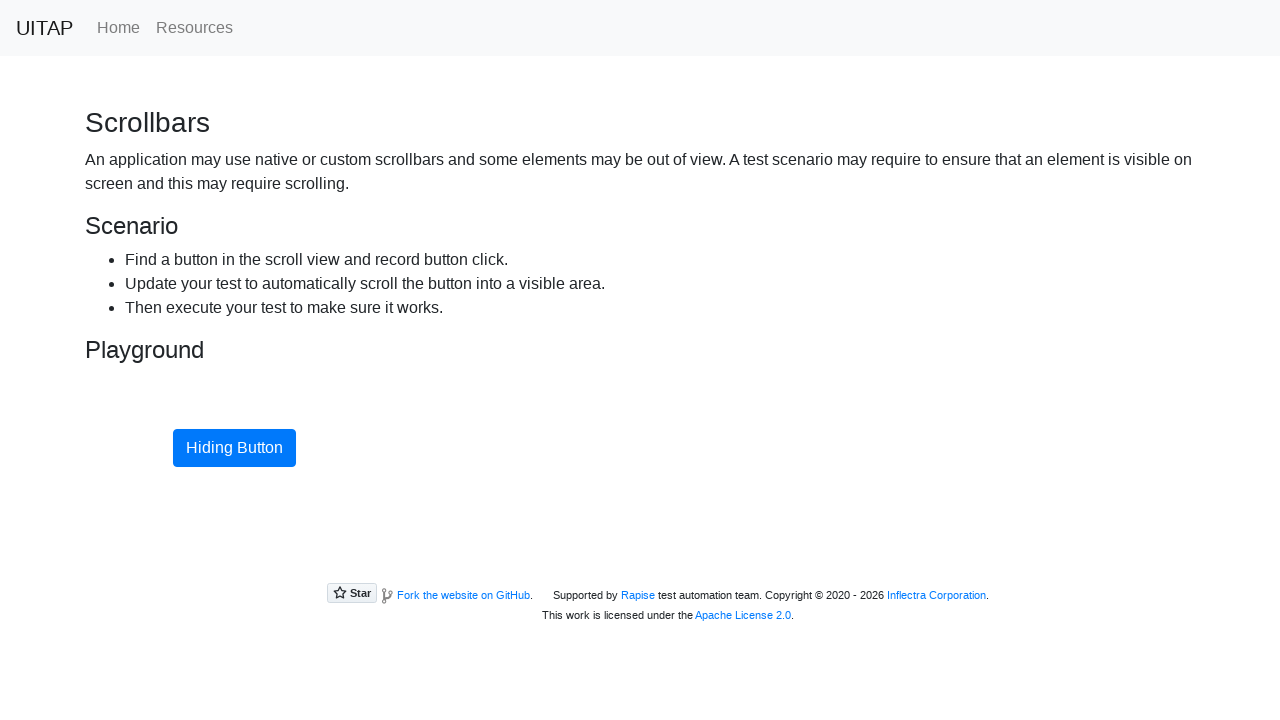

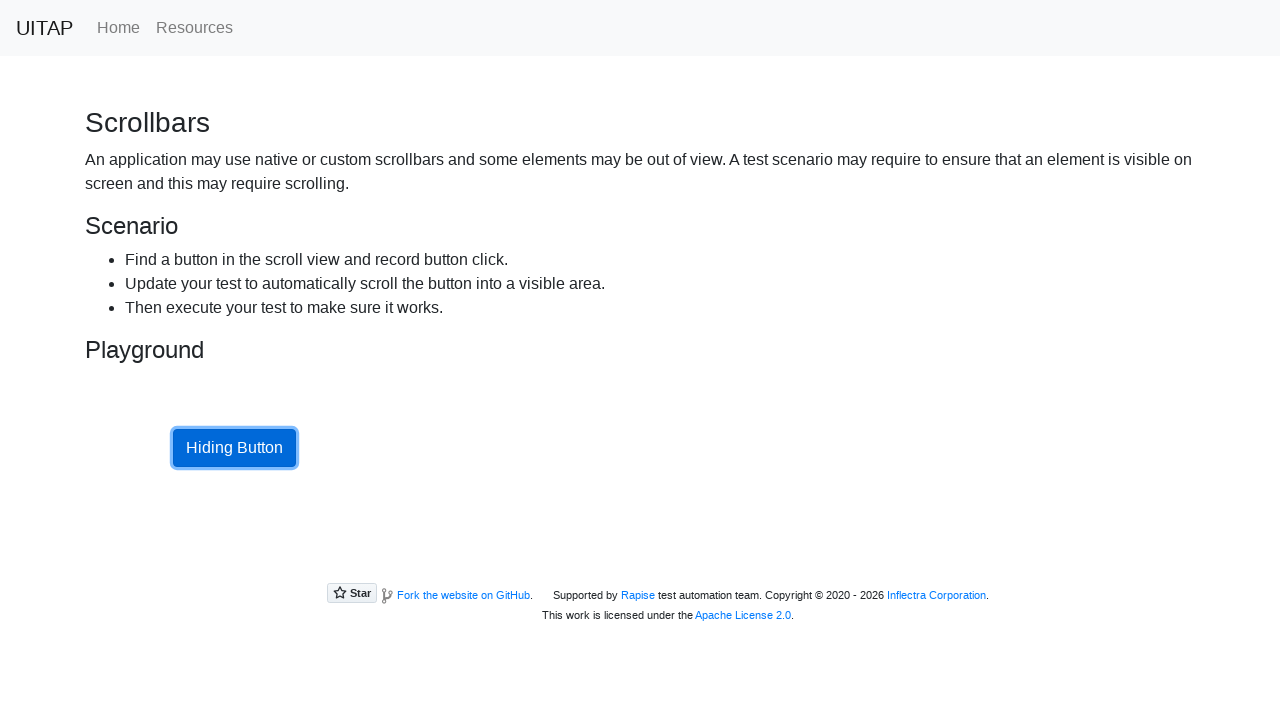